Tests window/tab switching functionality by opening a new tab and switching between parent and child tabs

Starting URL: https://www.hyrtutorials.com/p/window-handles-practice.html

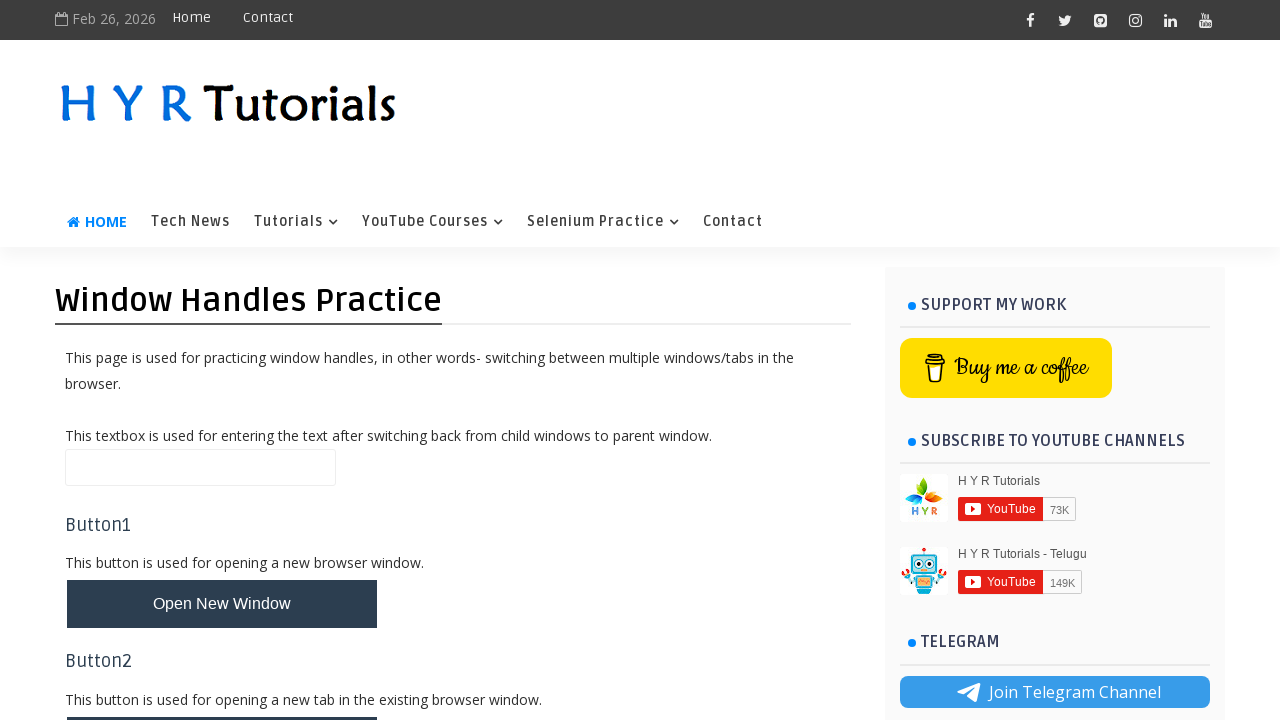

Filled parent window textbox with 'This is parent textbox' on #name
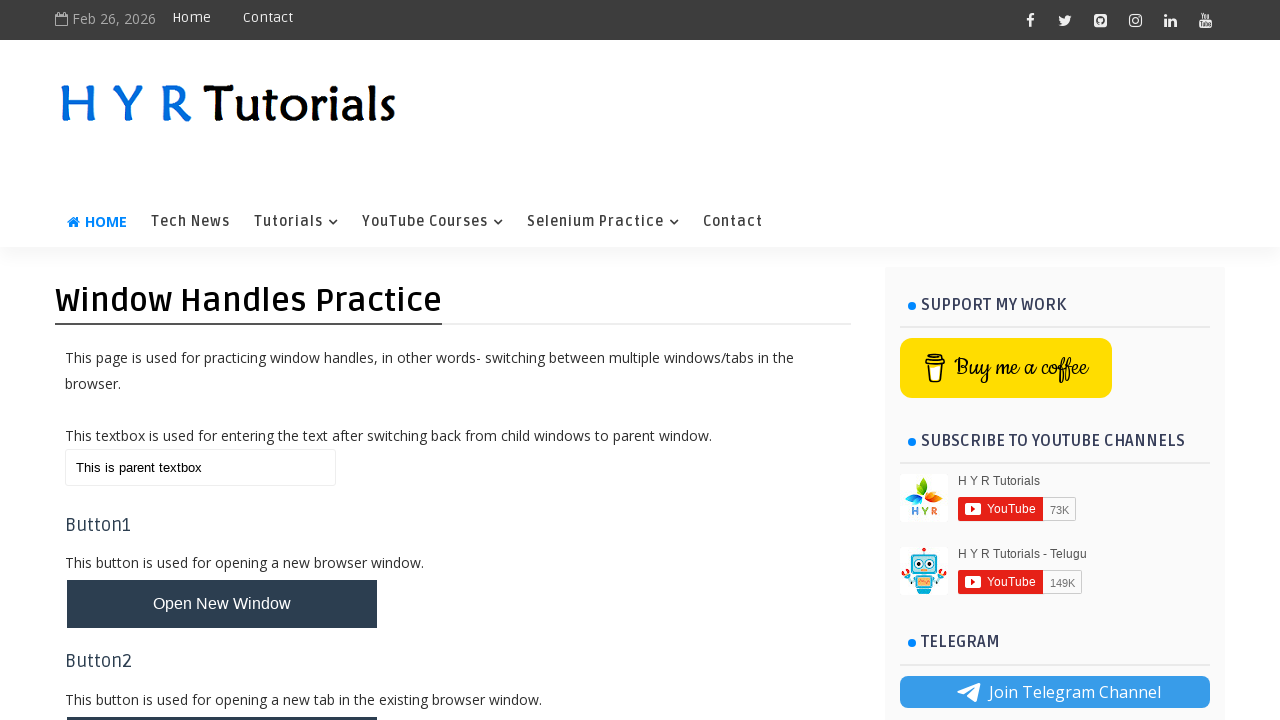

Clicked button to open new tab at (222, 696) on #newTabBtn
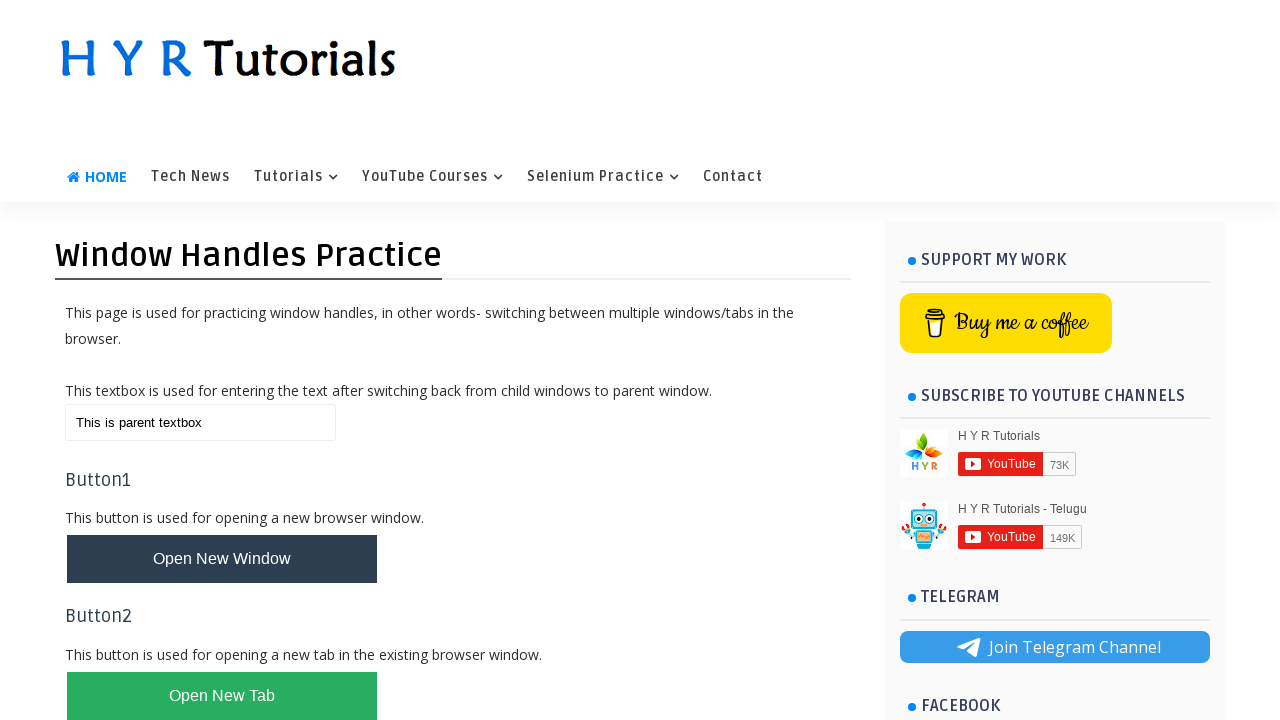

New tab opened and captured
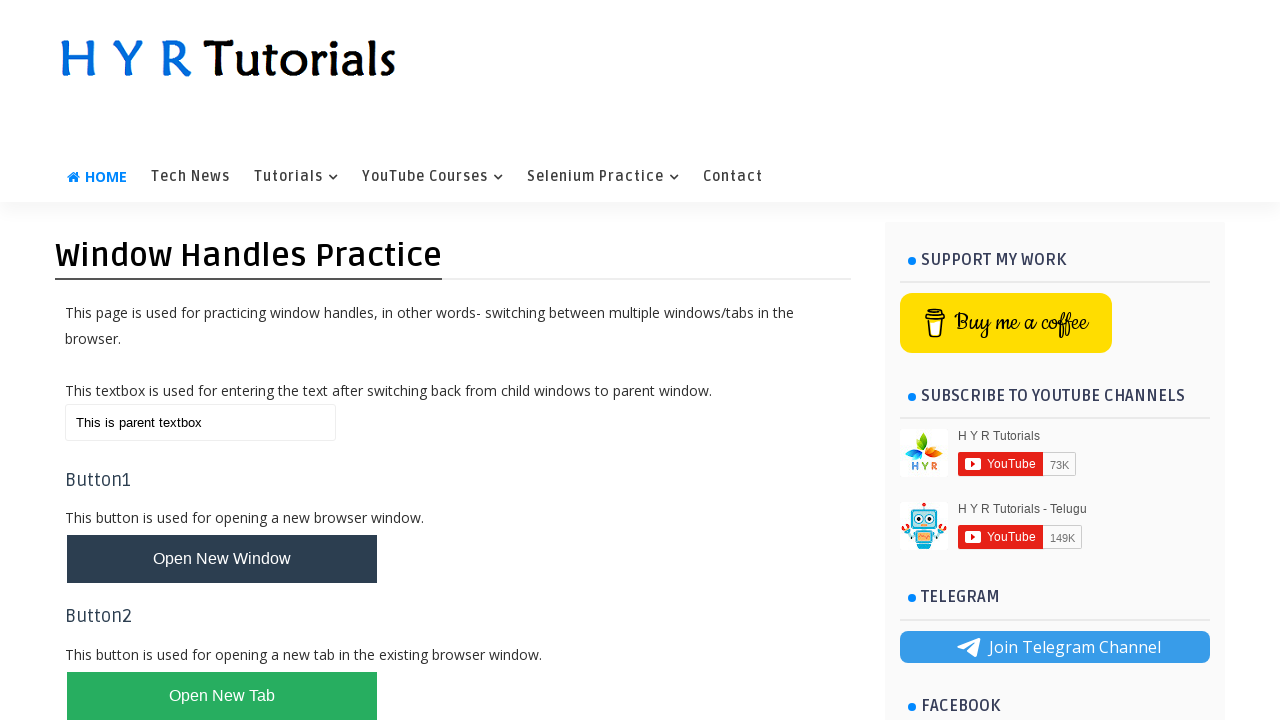

Switched to new tab with title 'AlertsDemo - H Y R Tutorials'
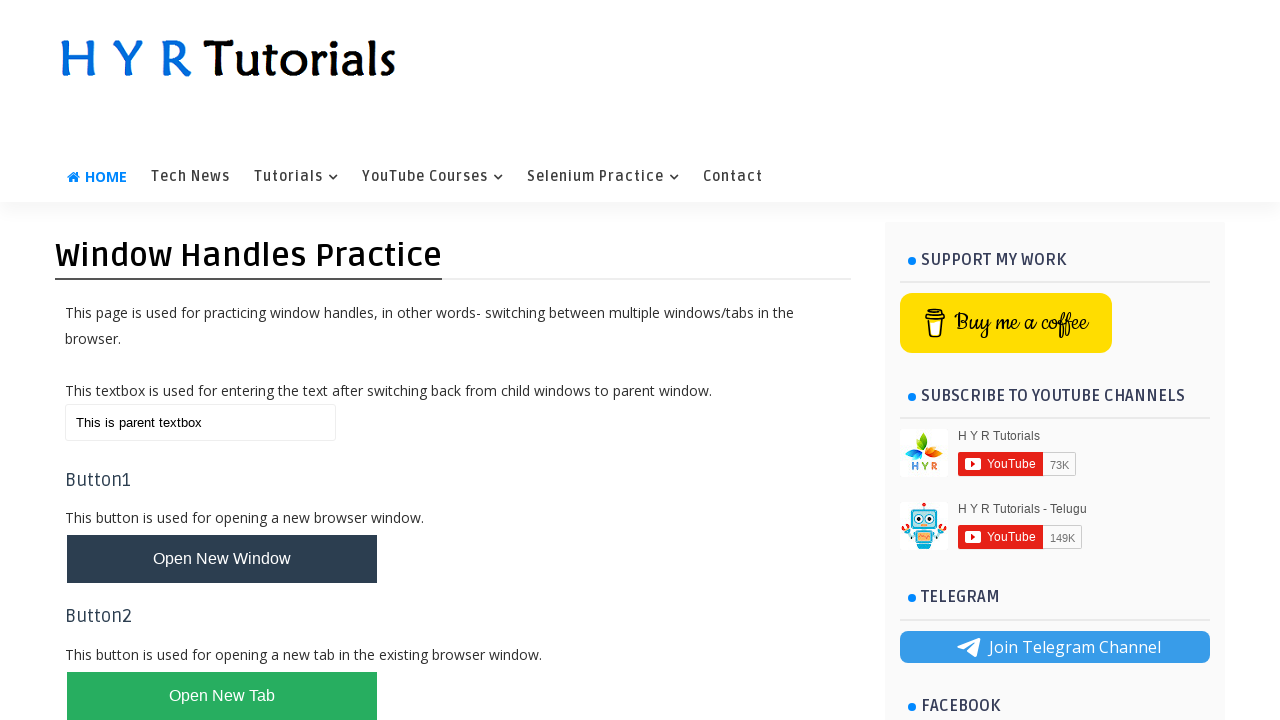

Switched back to parent tab with title 'Window Handles Practice - H Y R Tutorials'
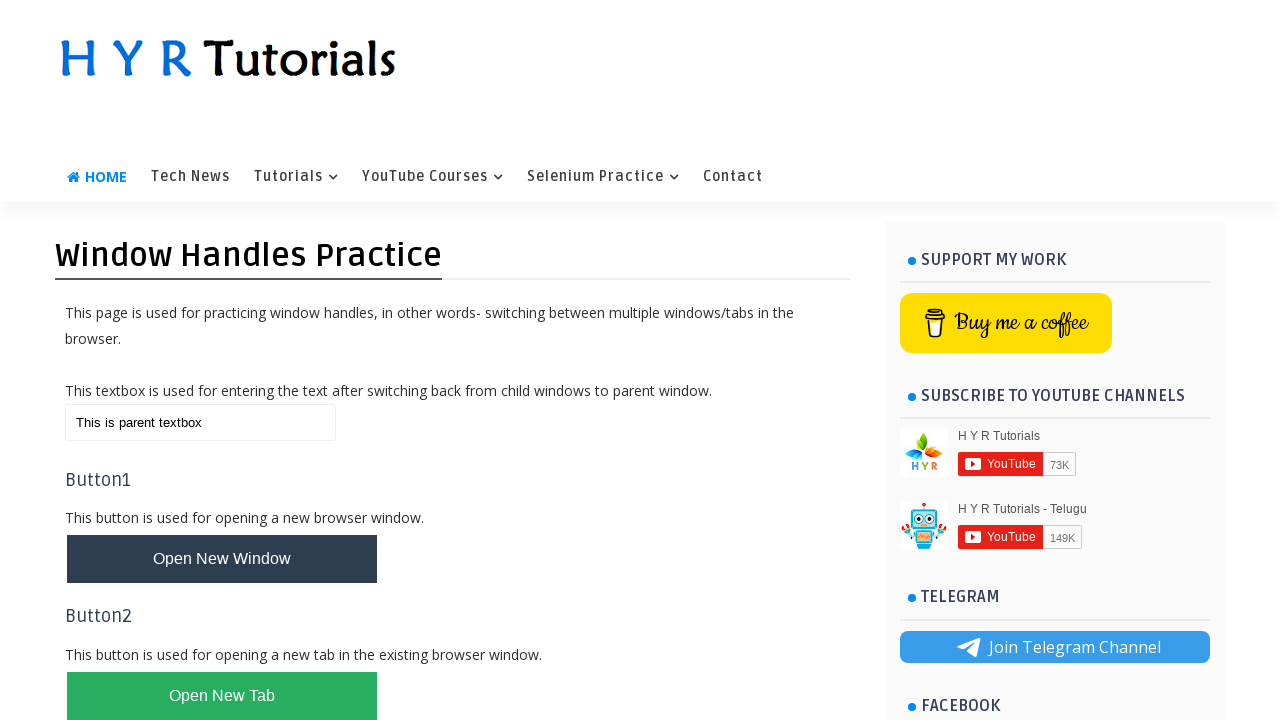

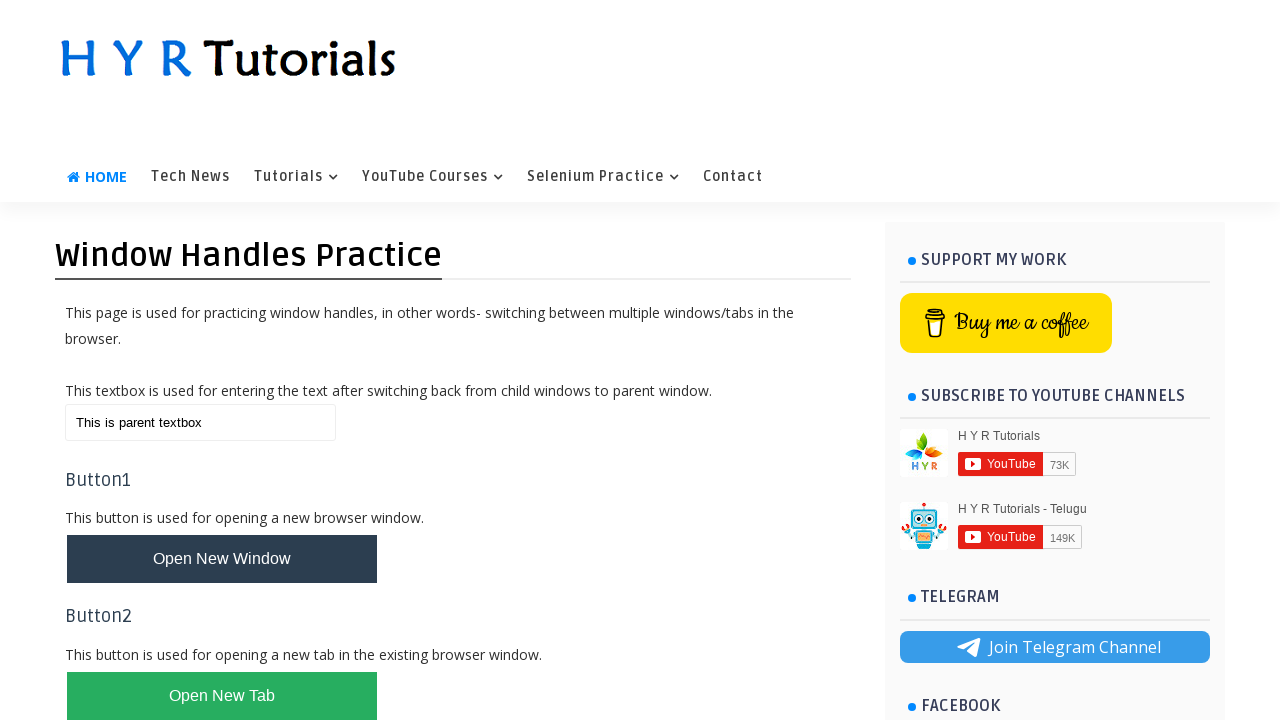